Tests a practice form submission by filling out name, email, password, selecting gender, checking a checkbox, selecting a date of birth, and submitting the form. Verifies successful submission message appears.

Starting URL: https://rahulshettyacademy.com/angularpractice/

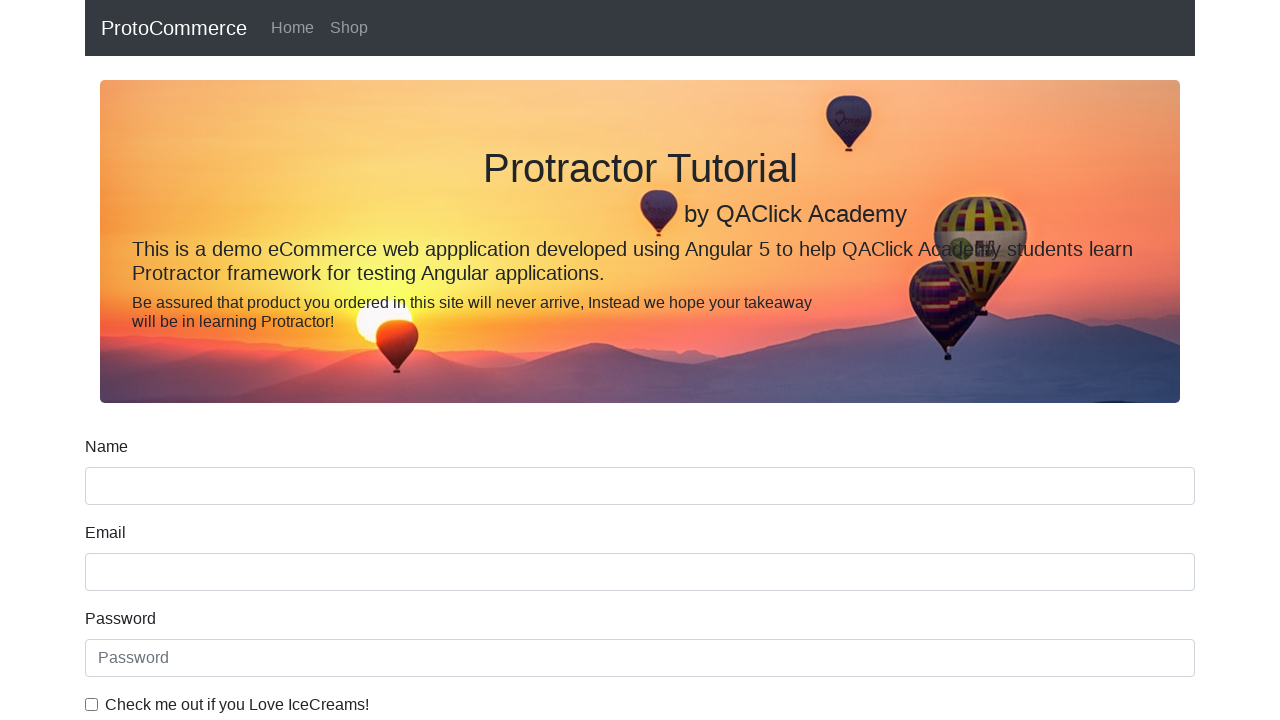

Filled name field with 'Aditya' on input[name='name']
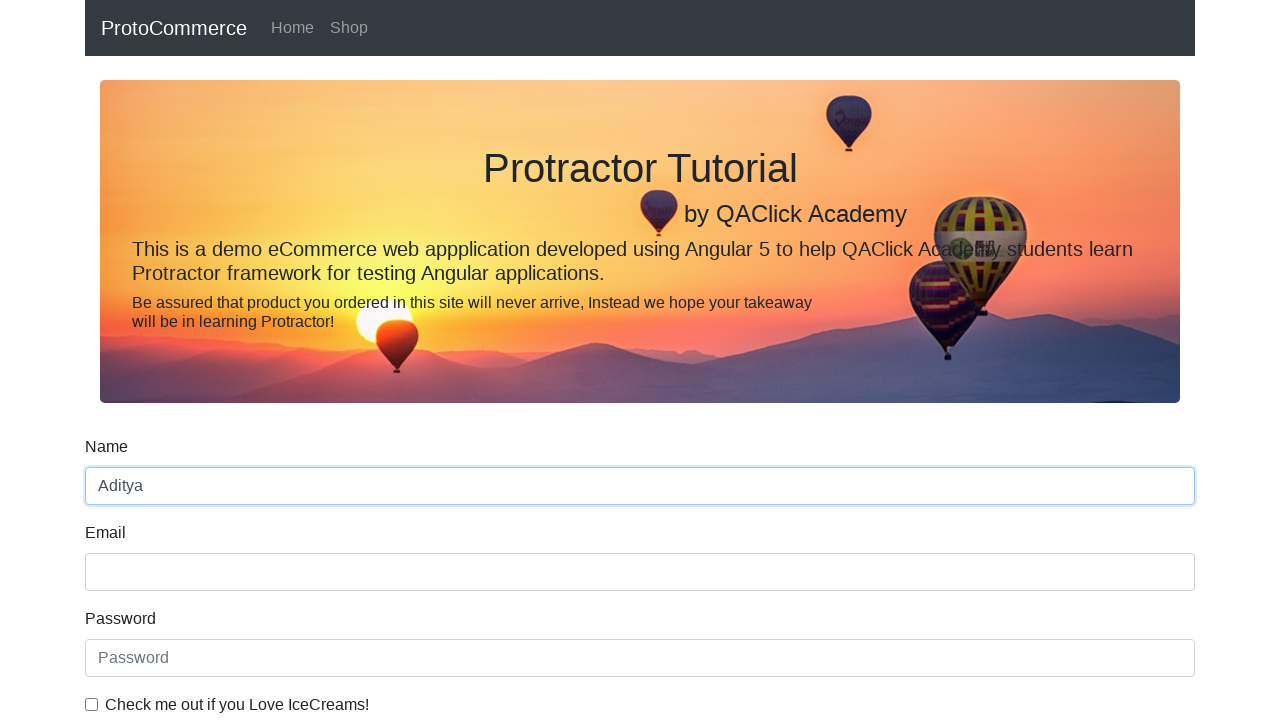

Filled email field with 'adishukla91@gmail.com' on input[name='email']
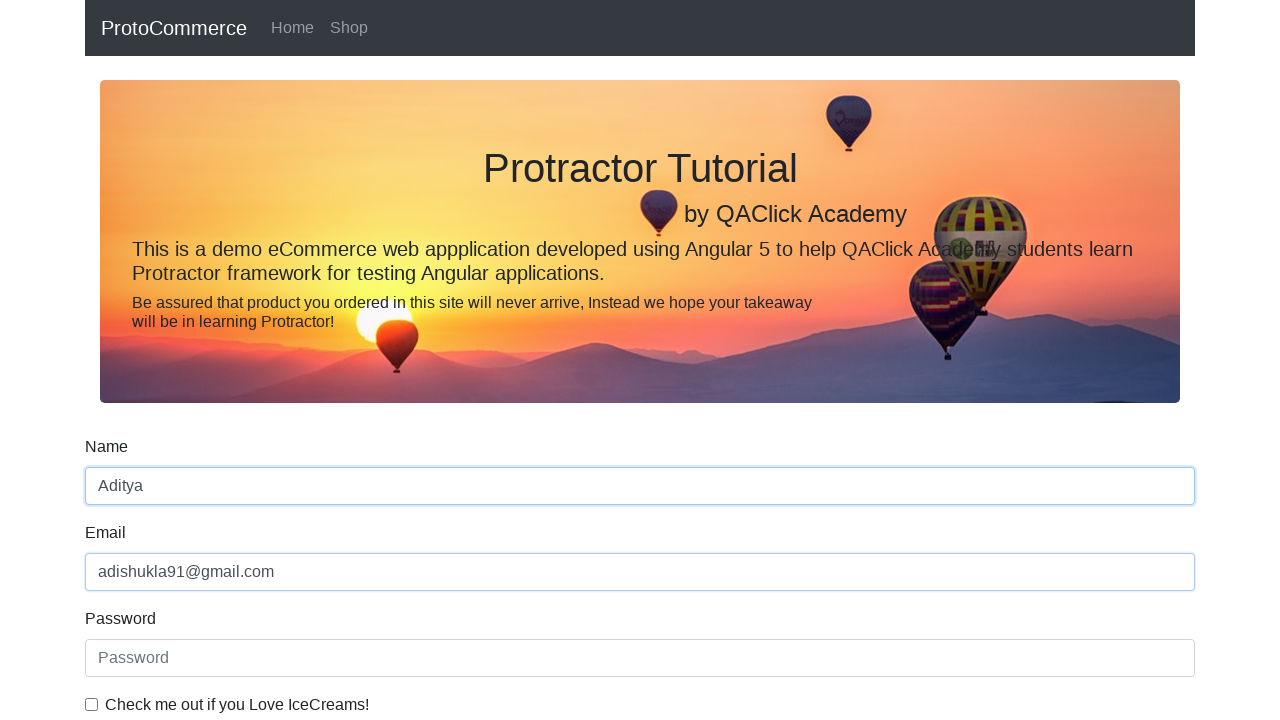

Filled password field with 'adi@123' on #exampleInputPassword1
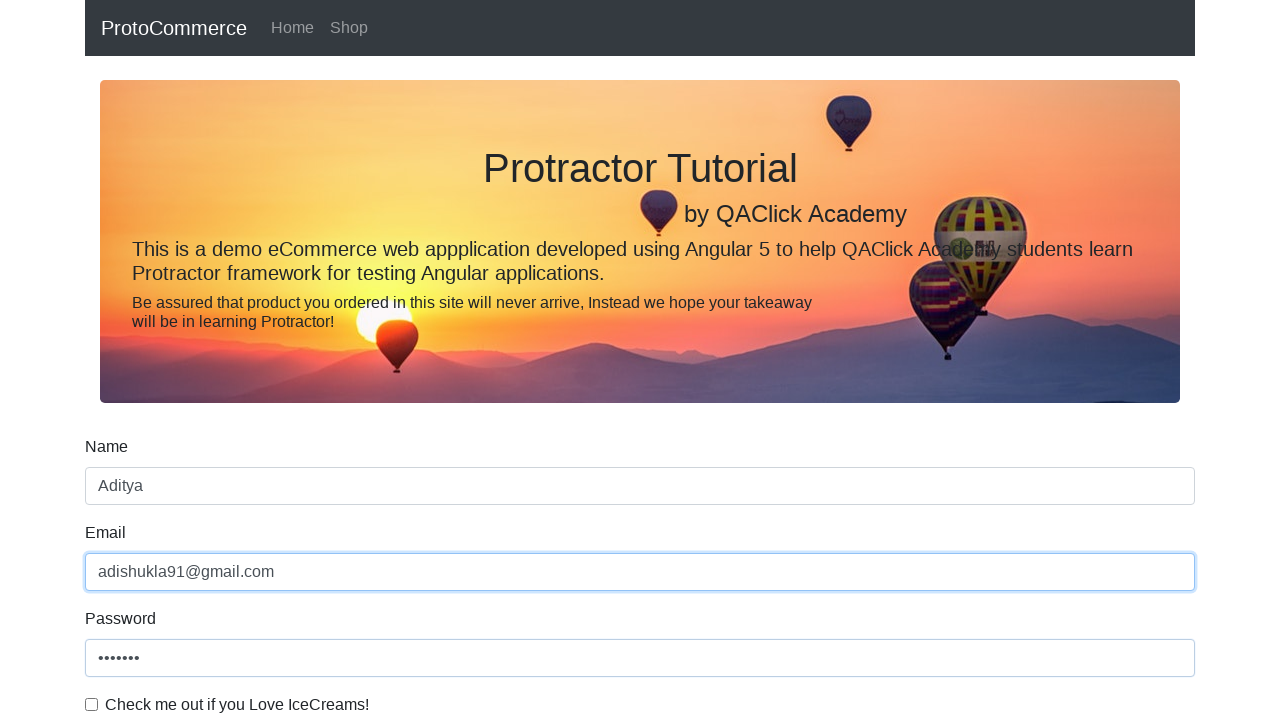

Checked the checkbox at (92, 704) on #exampleCheck1
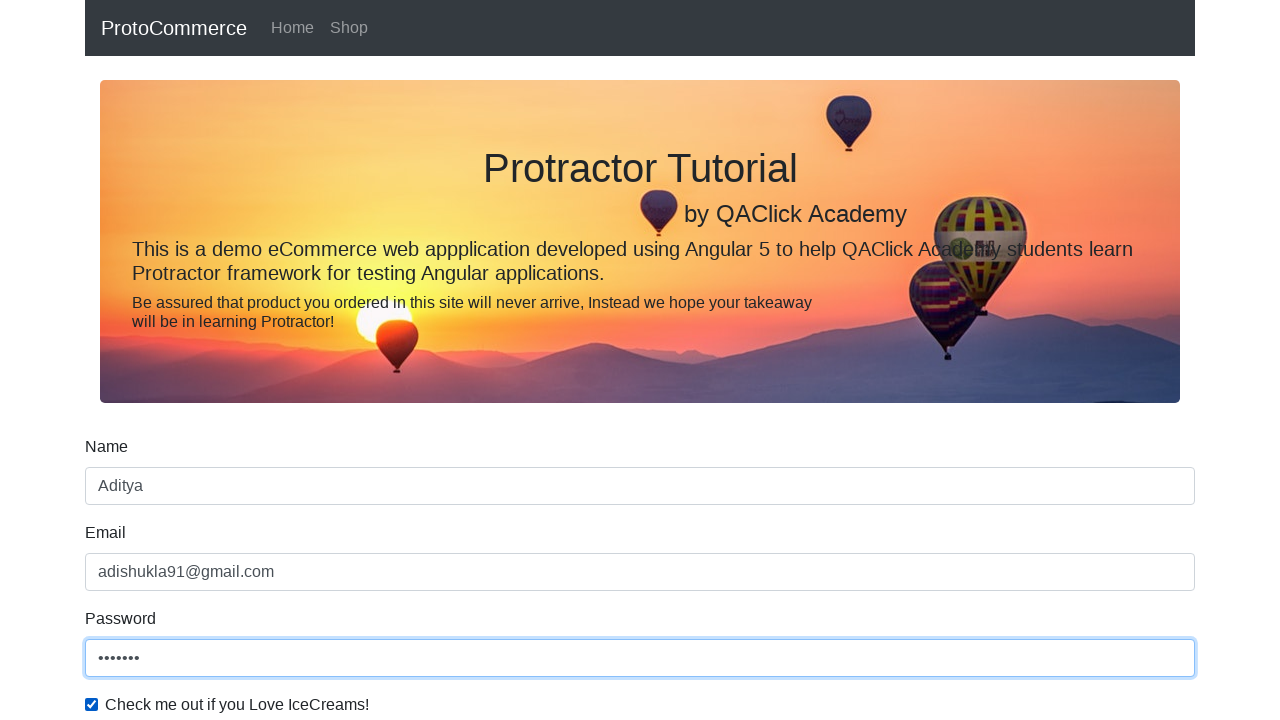

Selected first gender option from dropdown on #exampleFormControlSelect1
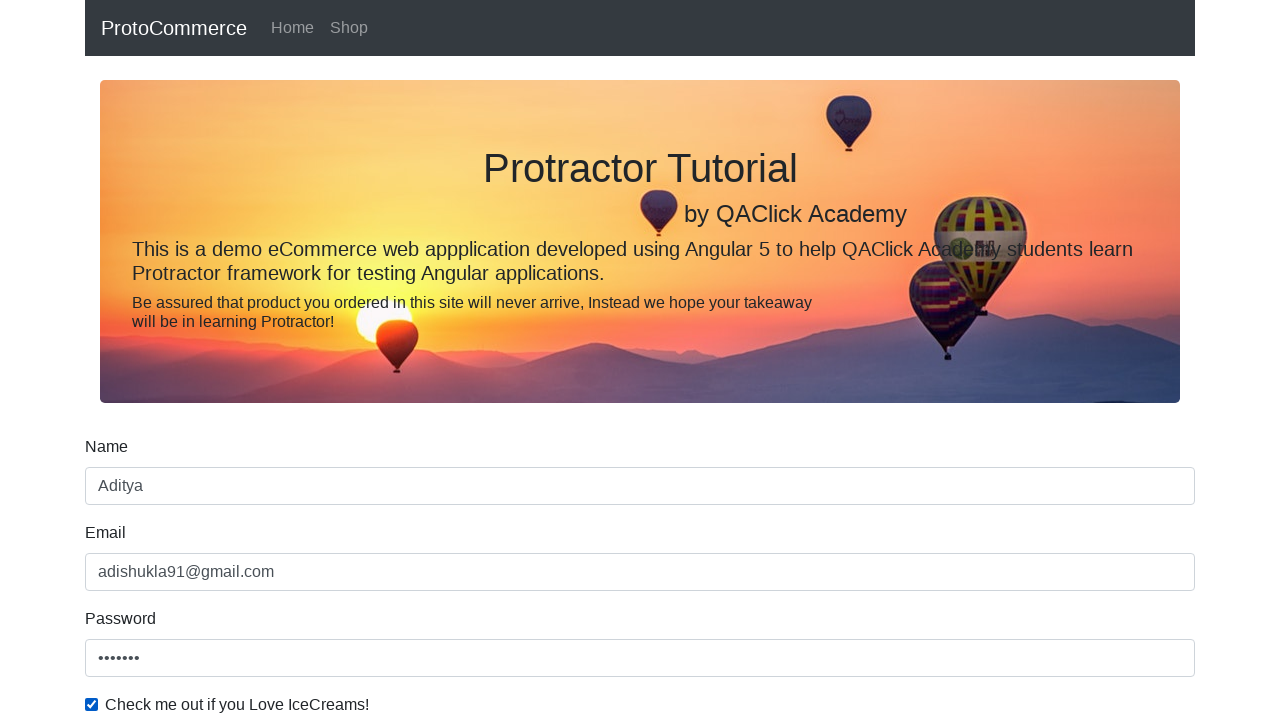

Selected Student radio button at (238, 360) on #inlineRadio1
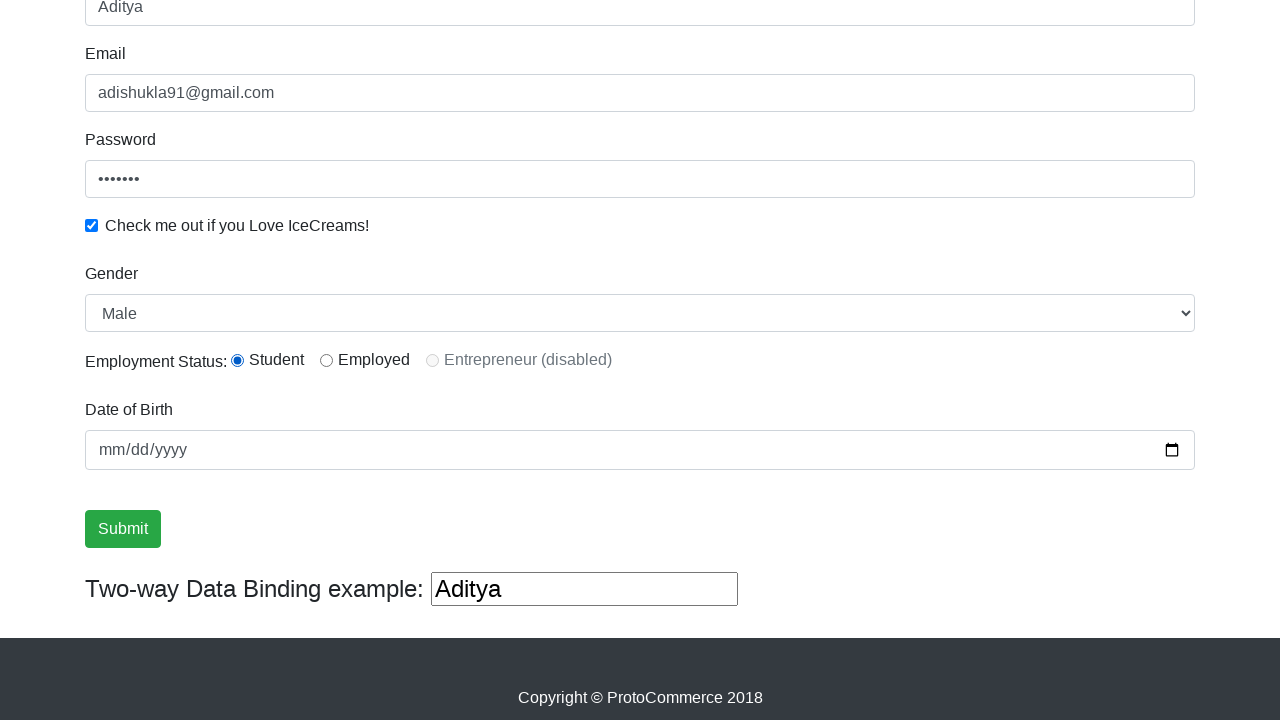

Filled date of birth field with '1991-06-13' on input[name='bday']
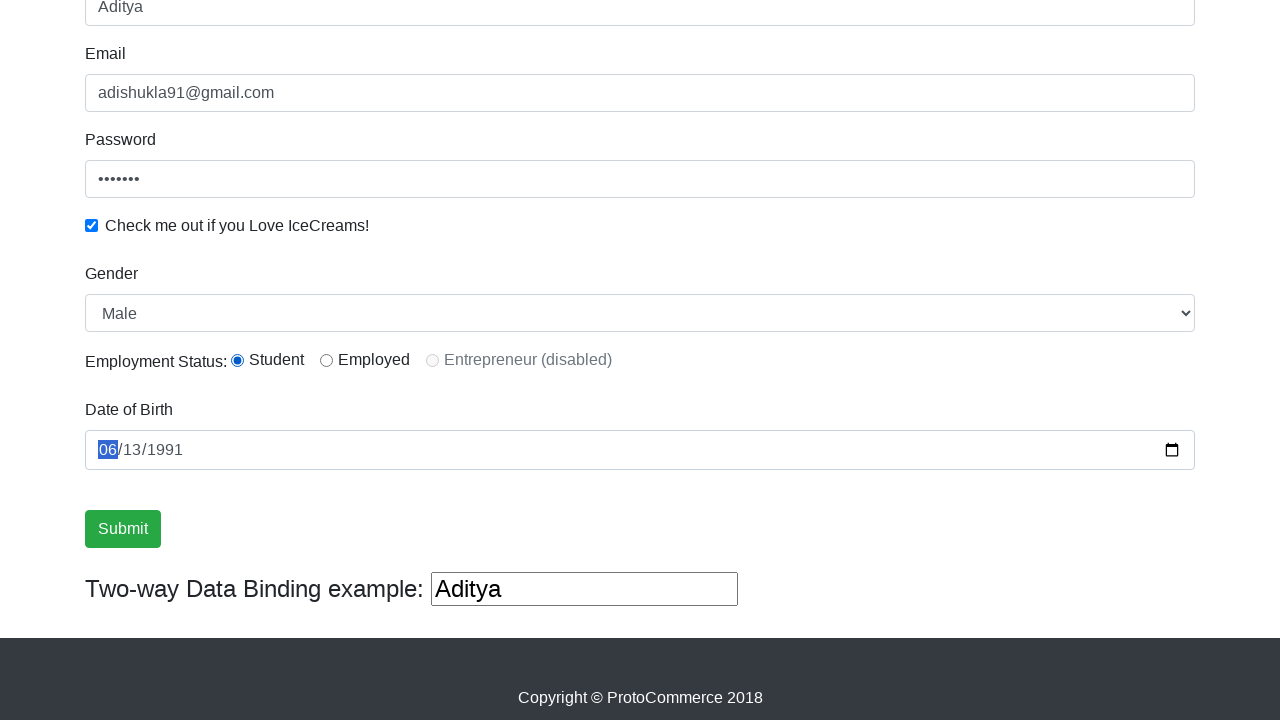

Clicked submit button at (123, 529) on input[value='Submit']
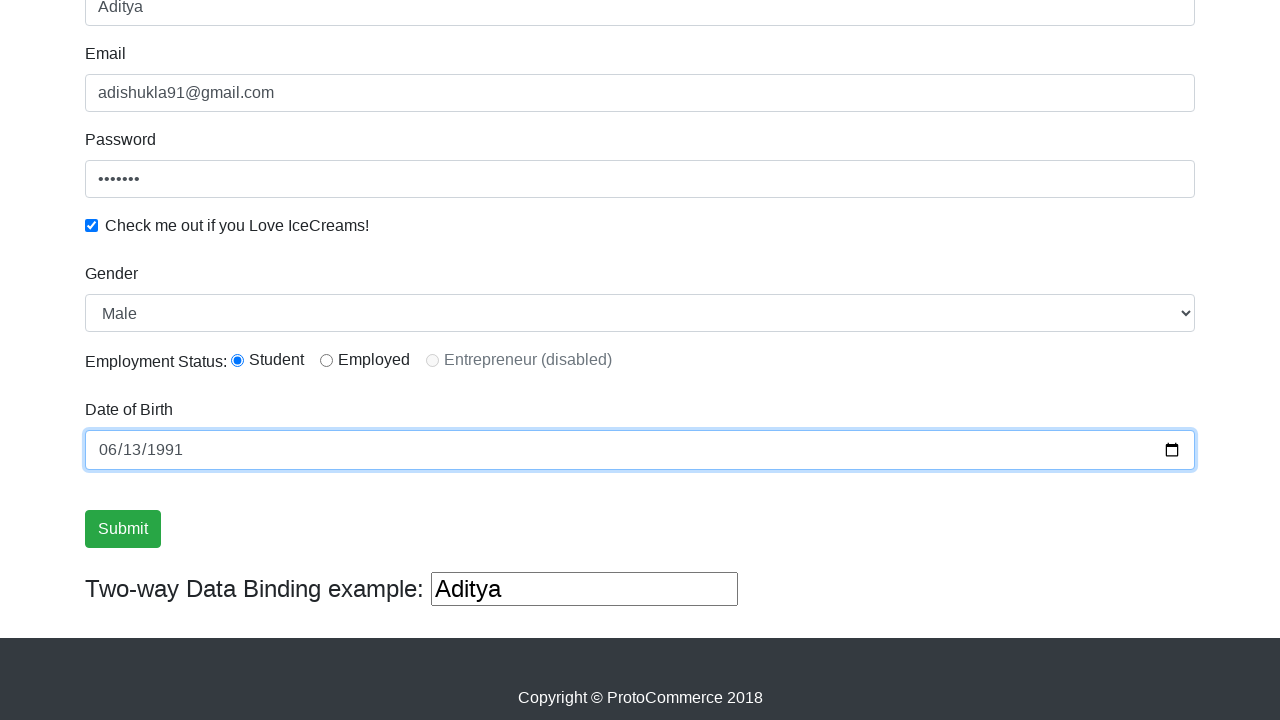

Form submission successful - success message appeared
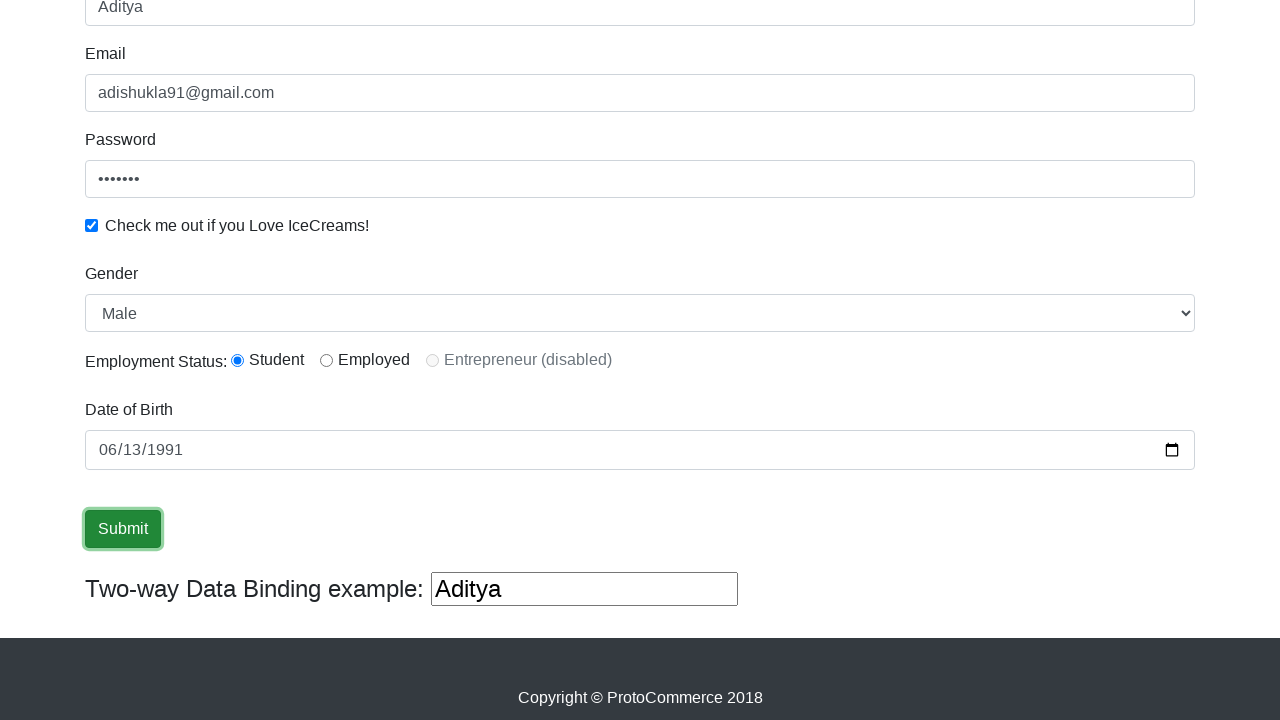

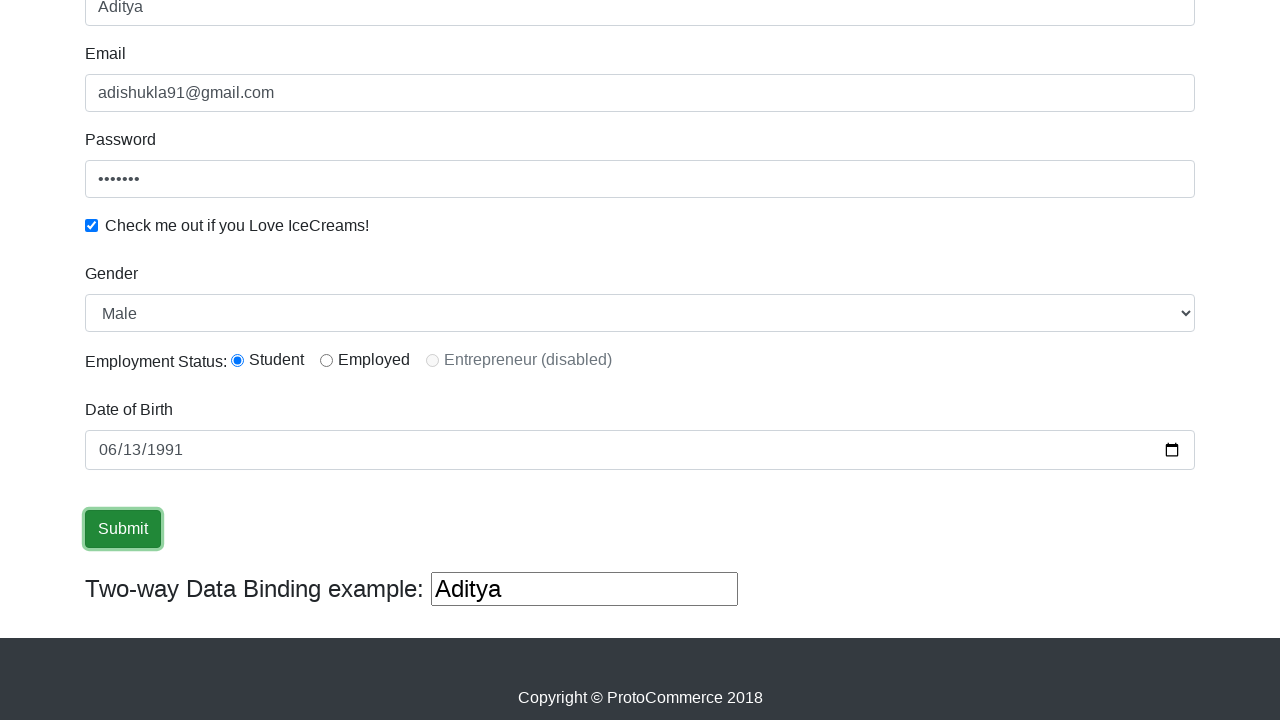